Tests browser window handling by opening a new window, switching to it, extracting text from the child window, and then switching back to the parent window

Starting URL: https://demoqa.com/browser-windows

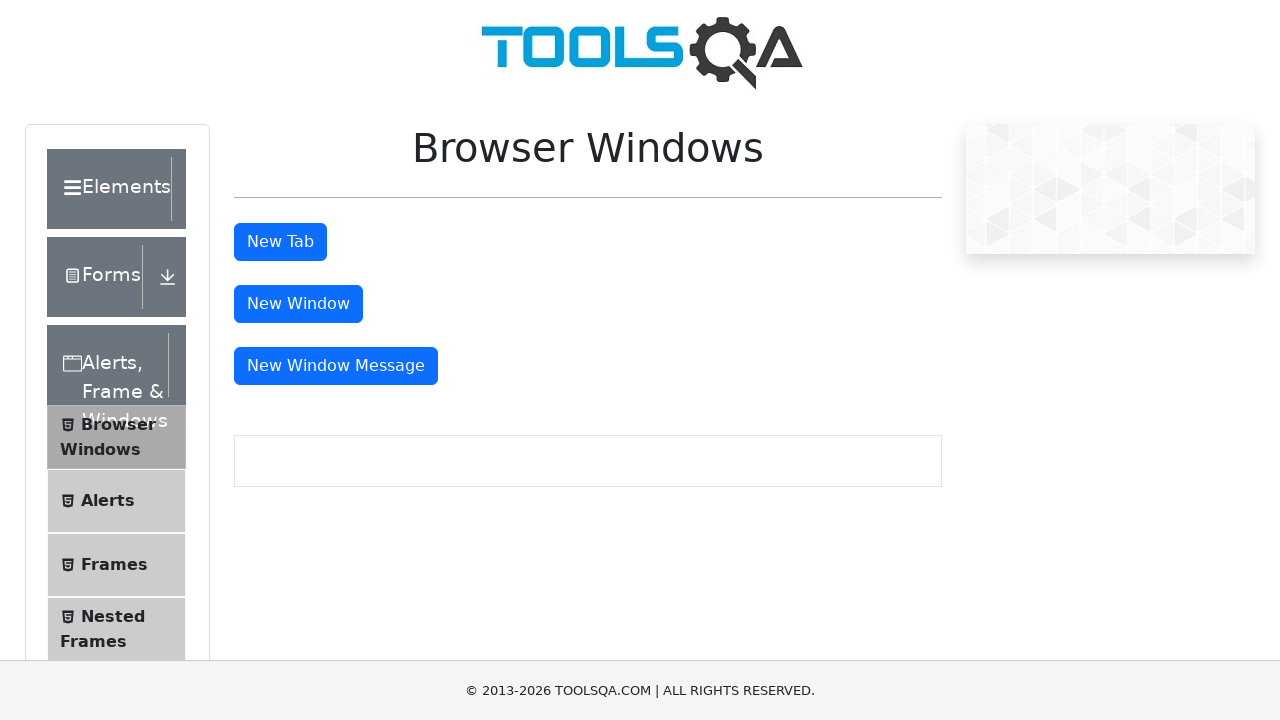

Clicked button to open new window at (298, 304) on #windowButton
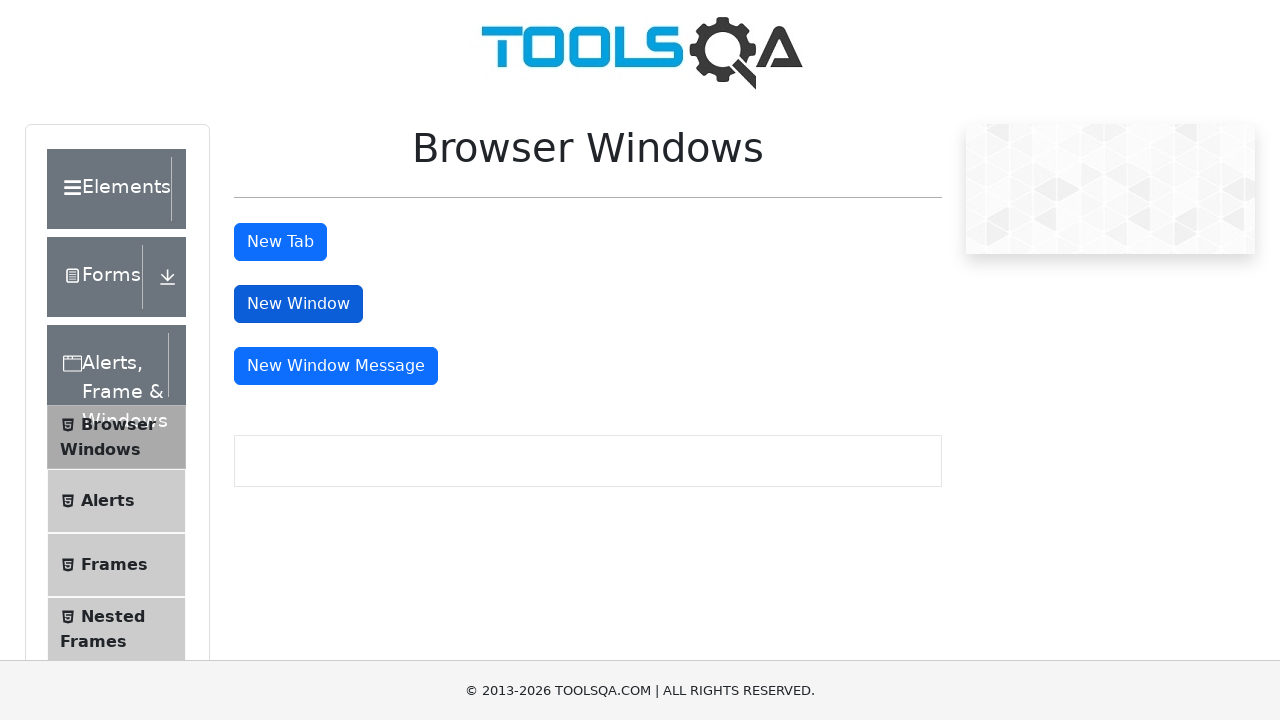

Captured new child window page object
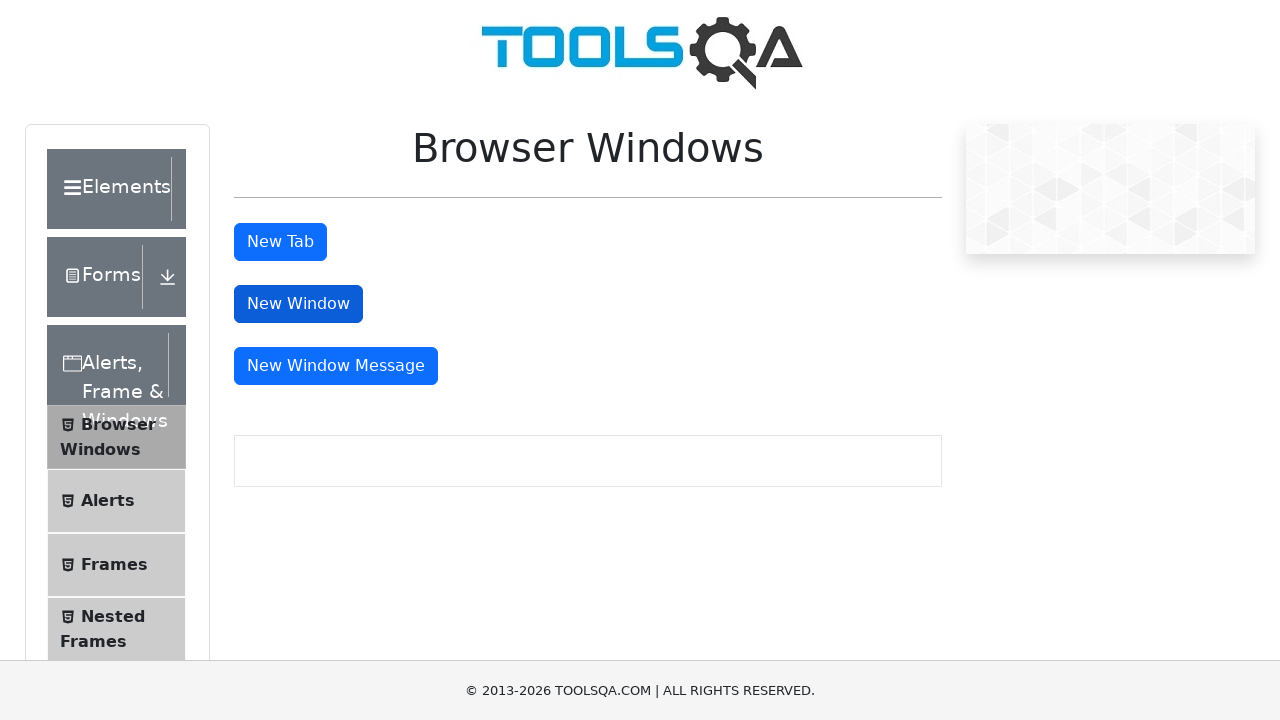

Child window loaded successfully
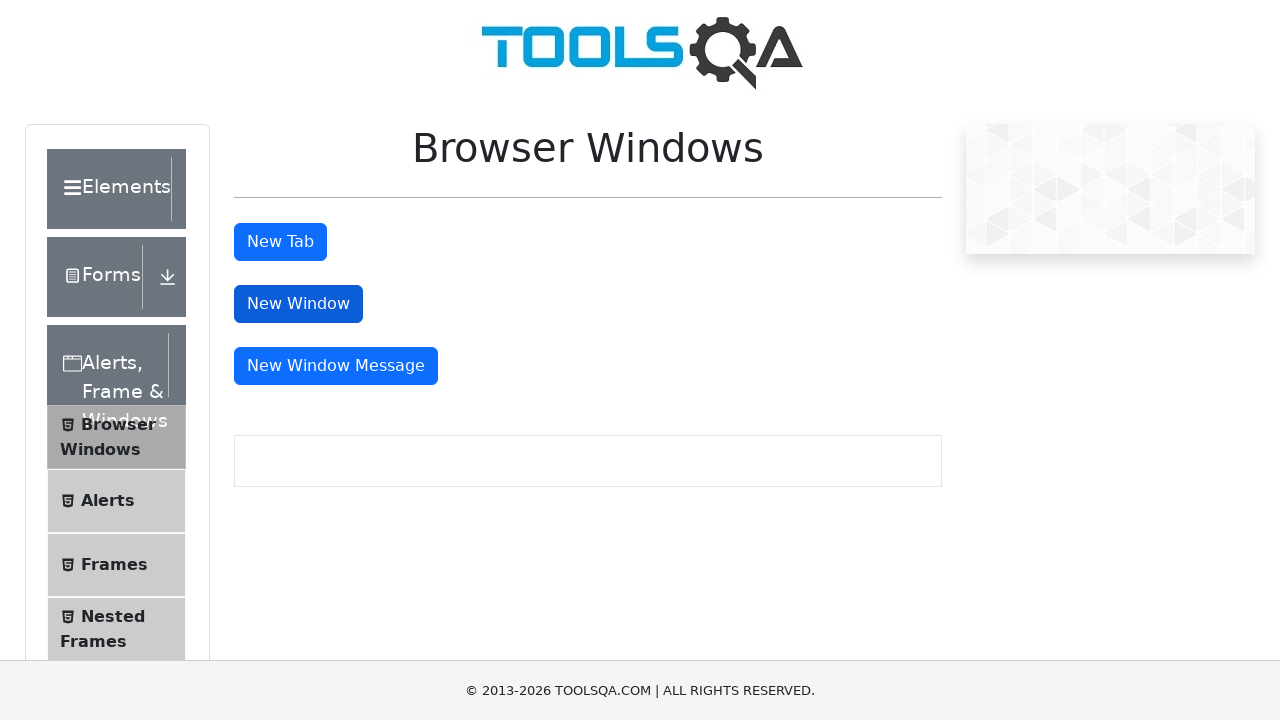

Extracted heading text from child window: 'This is a sample page'
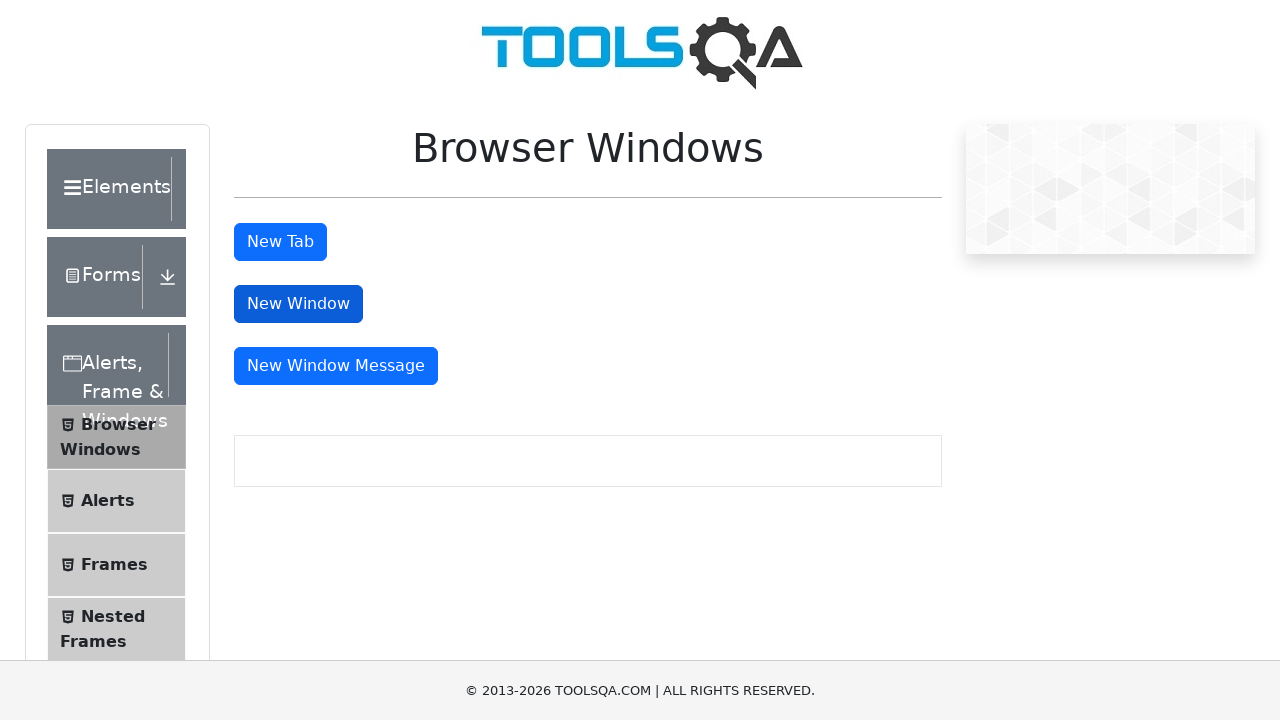

Closed child window
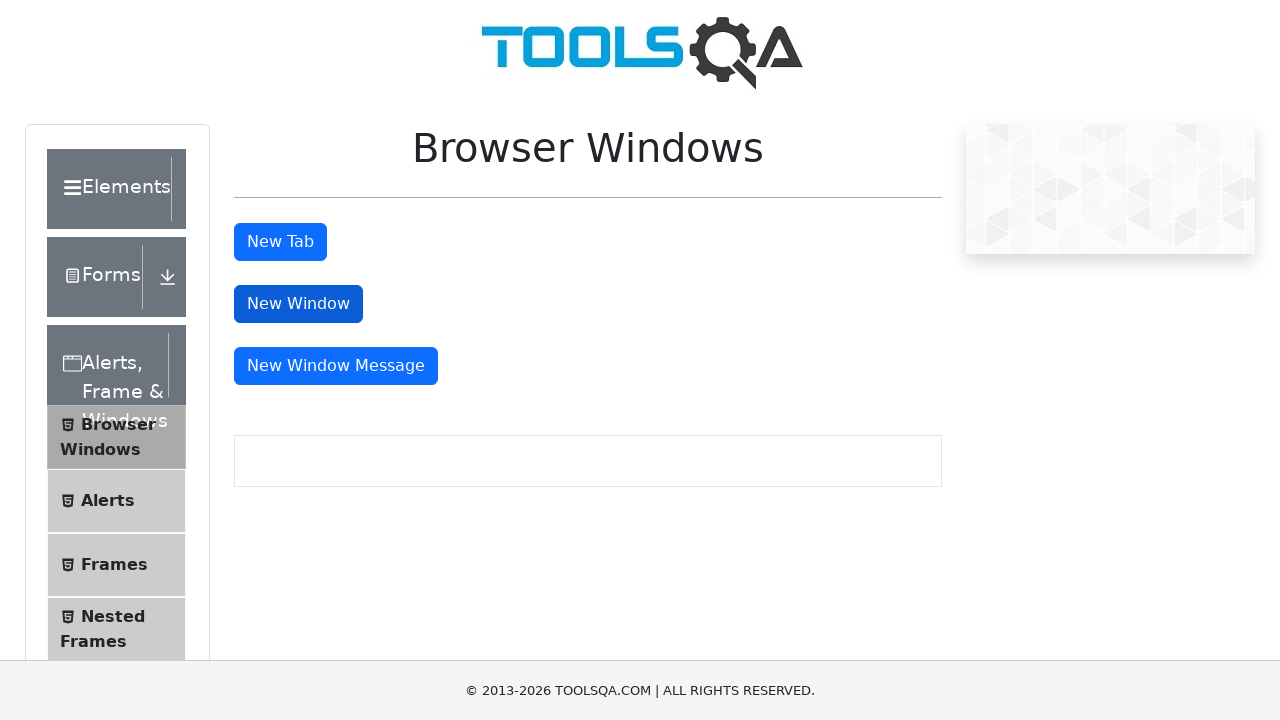

Parent window remains active after child window closed
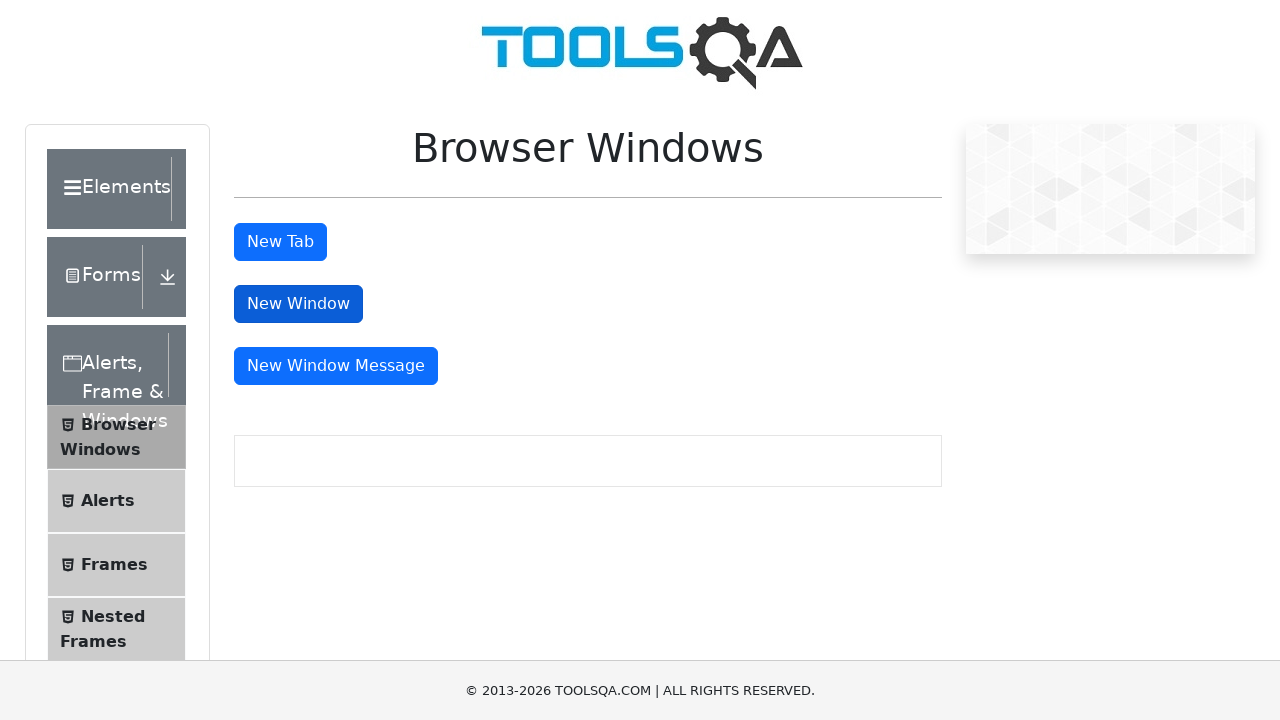

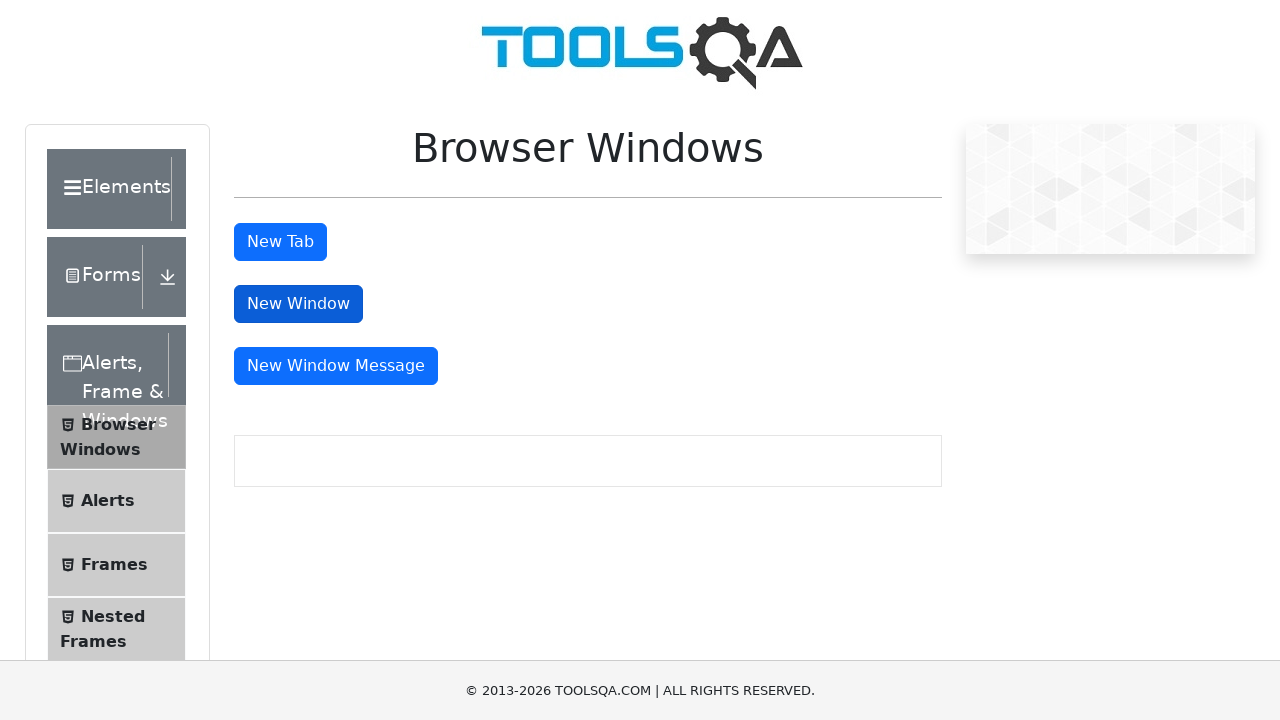